Tests that edits are cancelled when pressing Escape key

Starting URL: https://demo.playwright.dev/todomvc

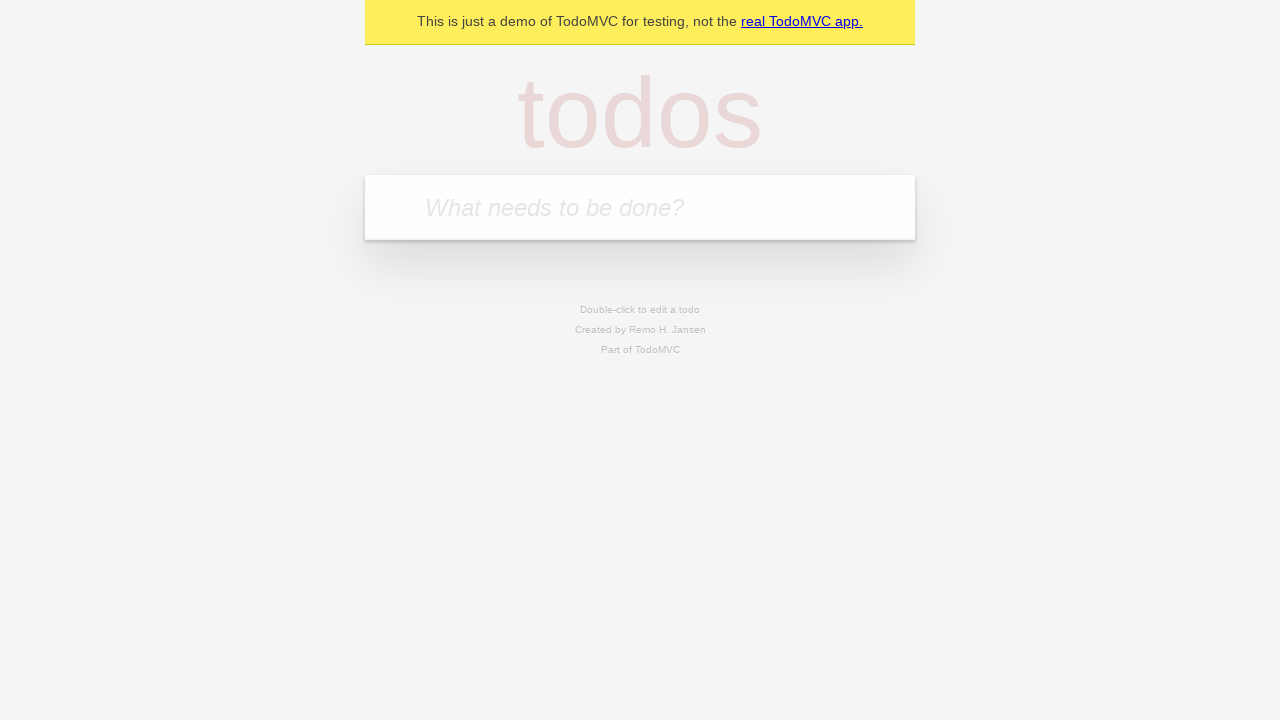

Filled new todo field with 'buy some cheese' on internal:attr=[placeholder="What needs to be done?"i]
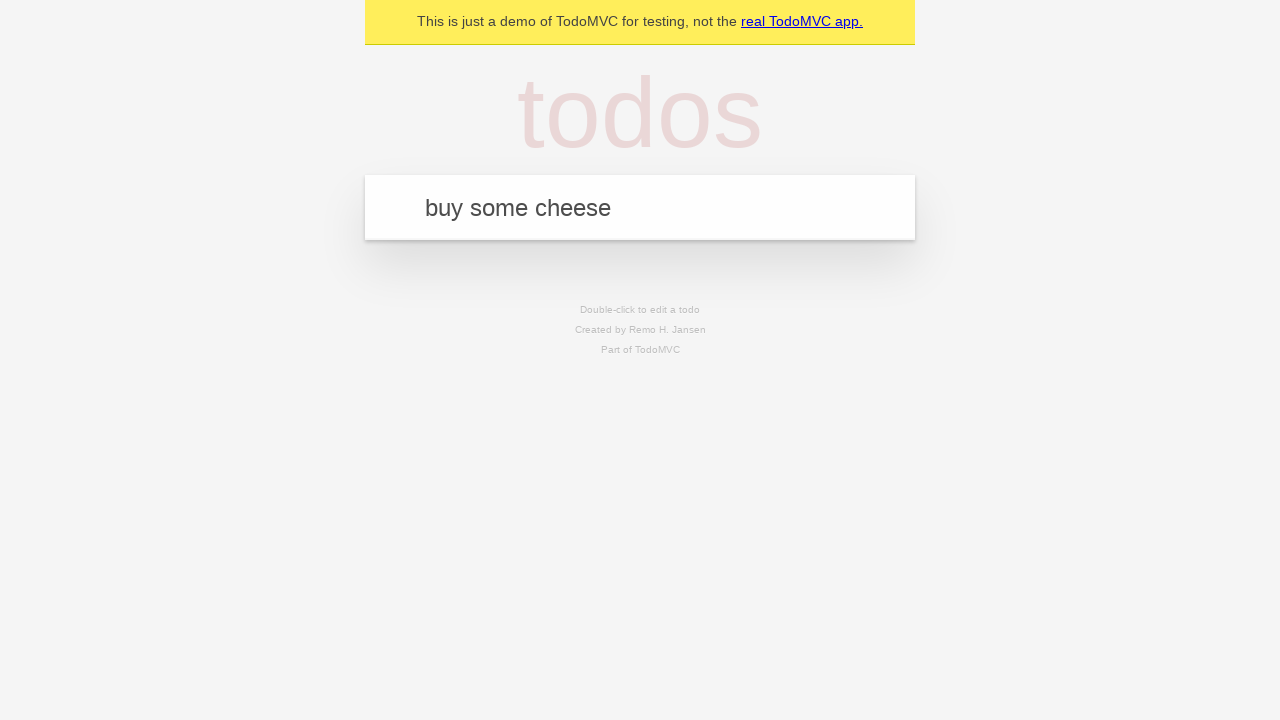

Pressed Enter to add 'buy some cheese' to todo list on internal:attr=[placeholder="What needs to be done?"i]
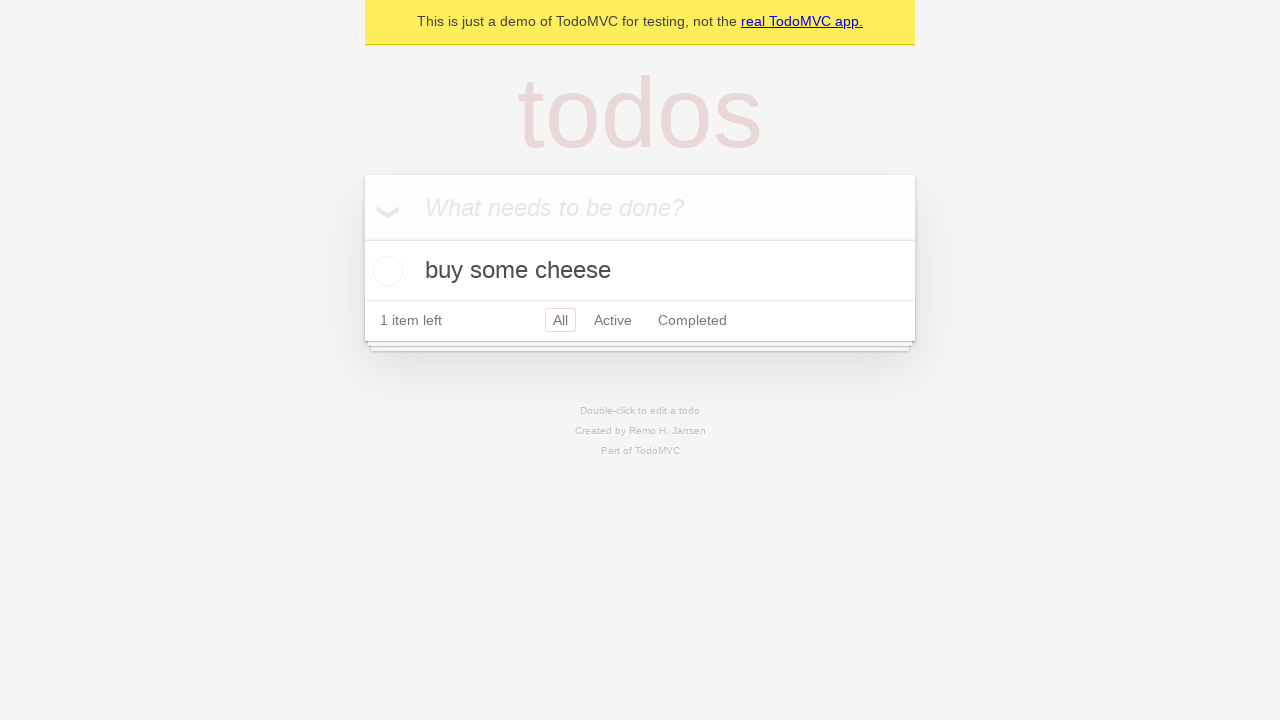

Filled new todo field with 'feed the cat' on internal:attr=[placeholder="What needs to be done?"i]
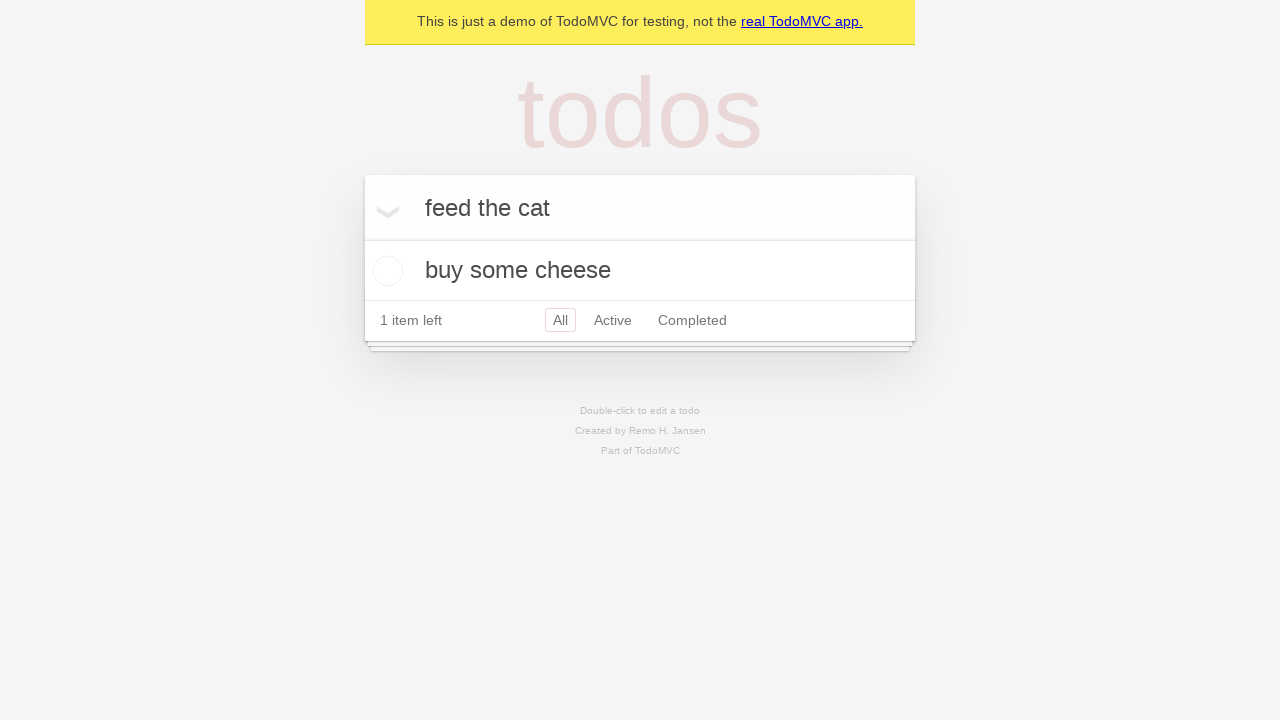

Pressed Enter to add 'feed the cat' to todo list on internal:attr=[placeholder="What needs to be done?"i]
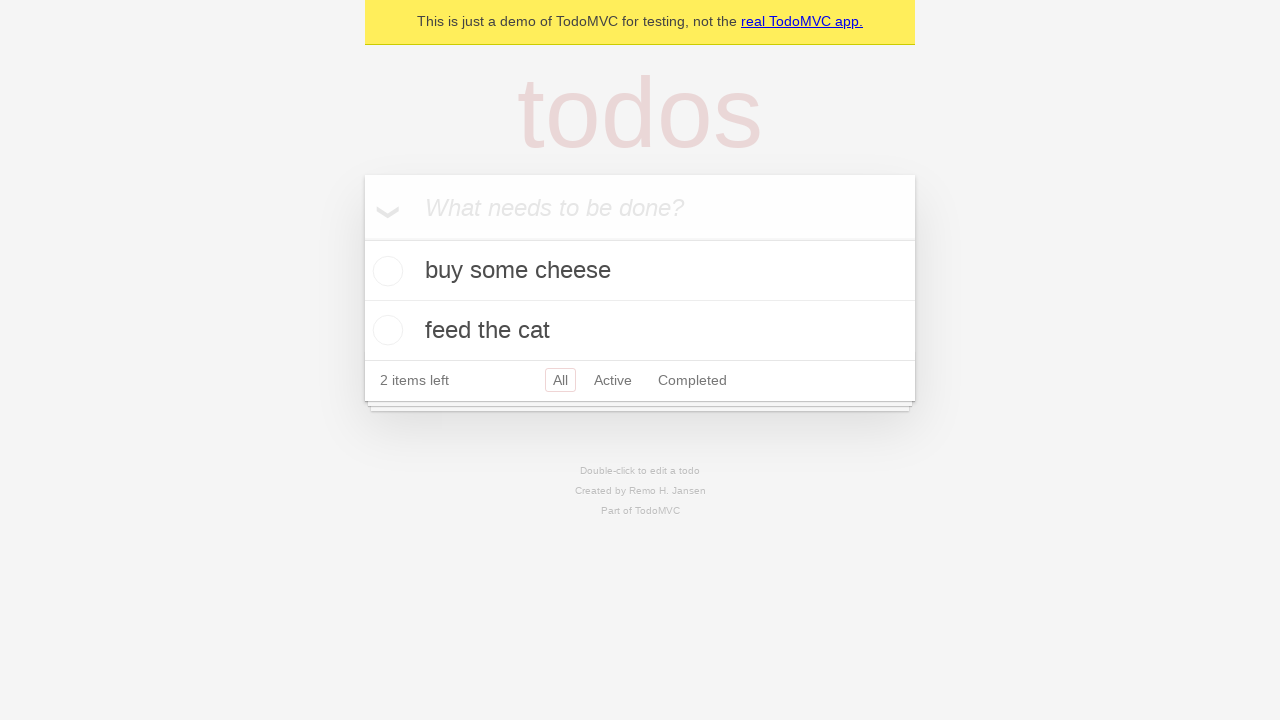

Filled new todo field with 'book a doctors appointment' on internal:attr=[placeholder="What needs to be done?"i]
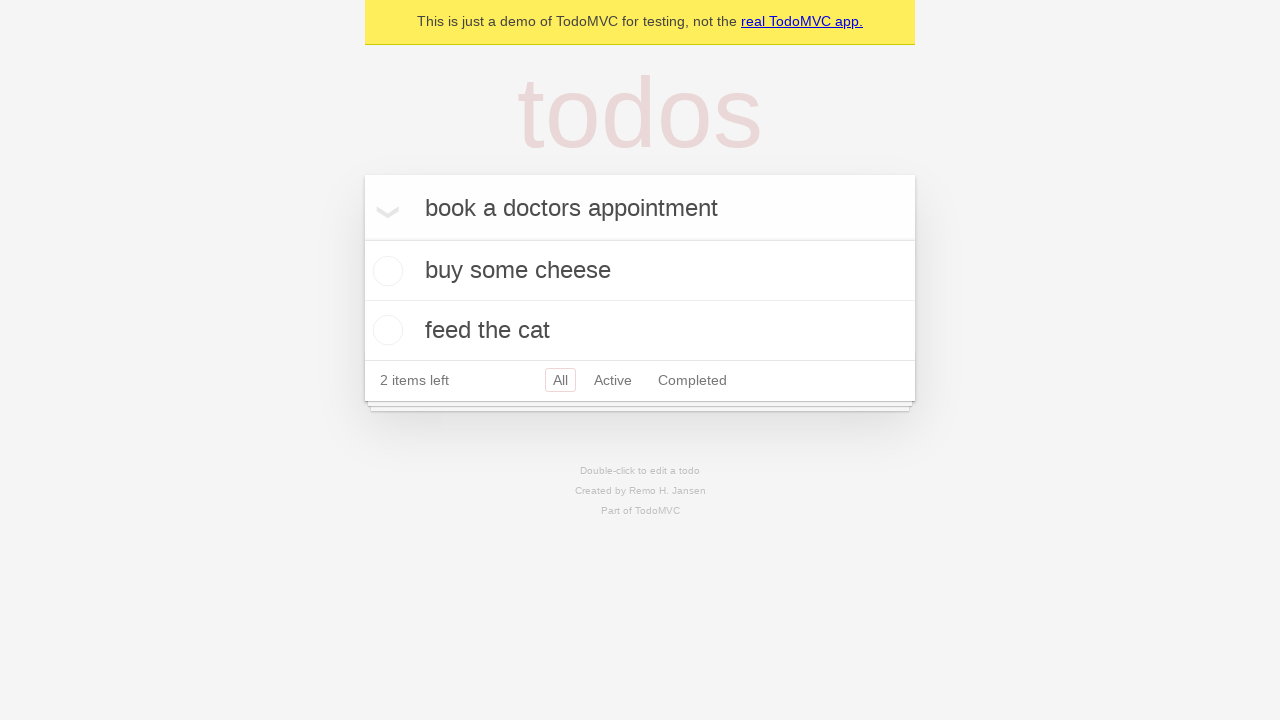

Pressed Enter to add 'book a doctors appointment' to todo list on internal:attr=[placeholder="What needs to be done?"i]
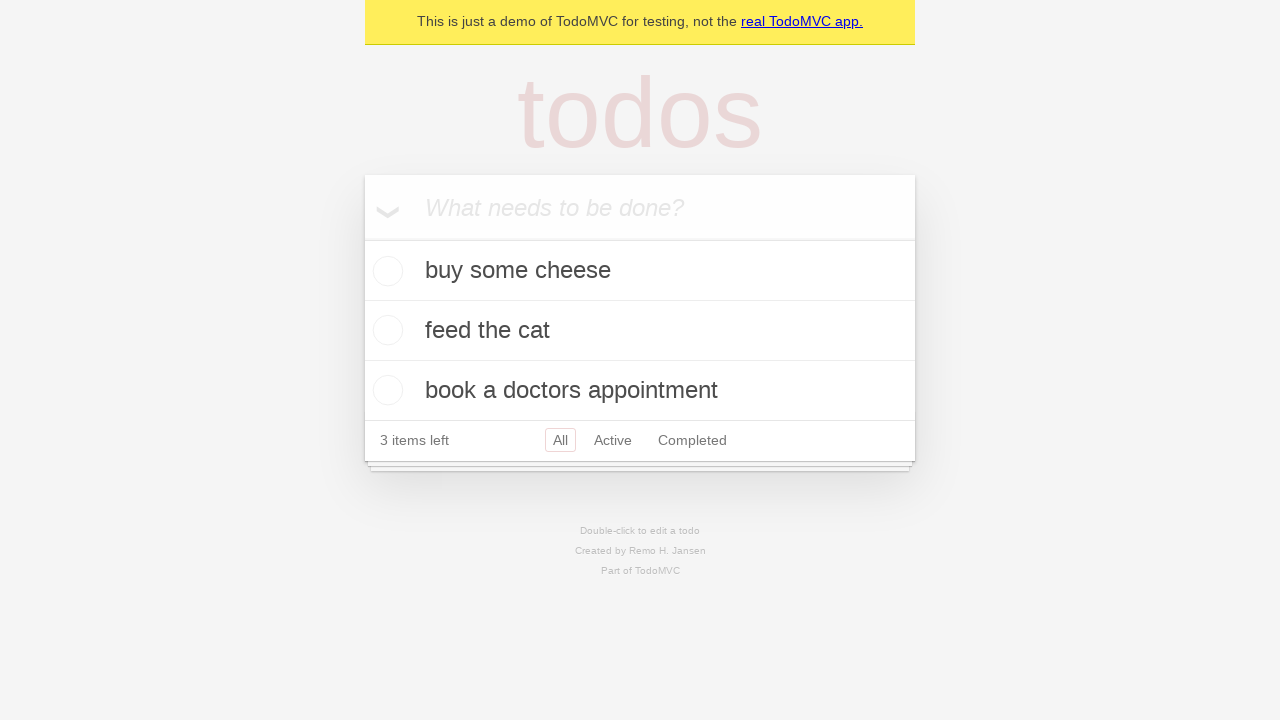

Waited for third todo item to appear
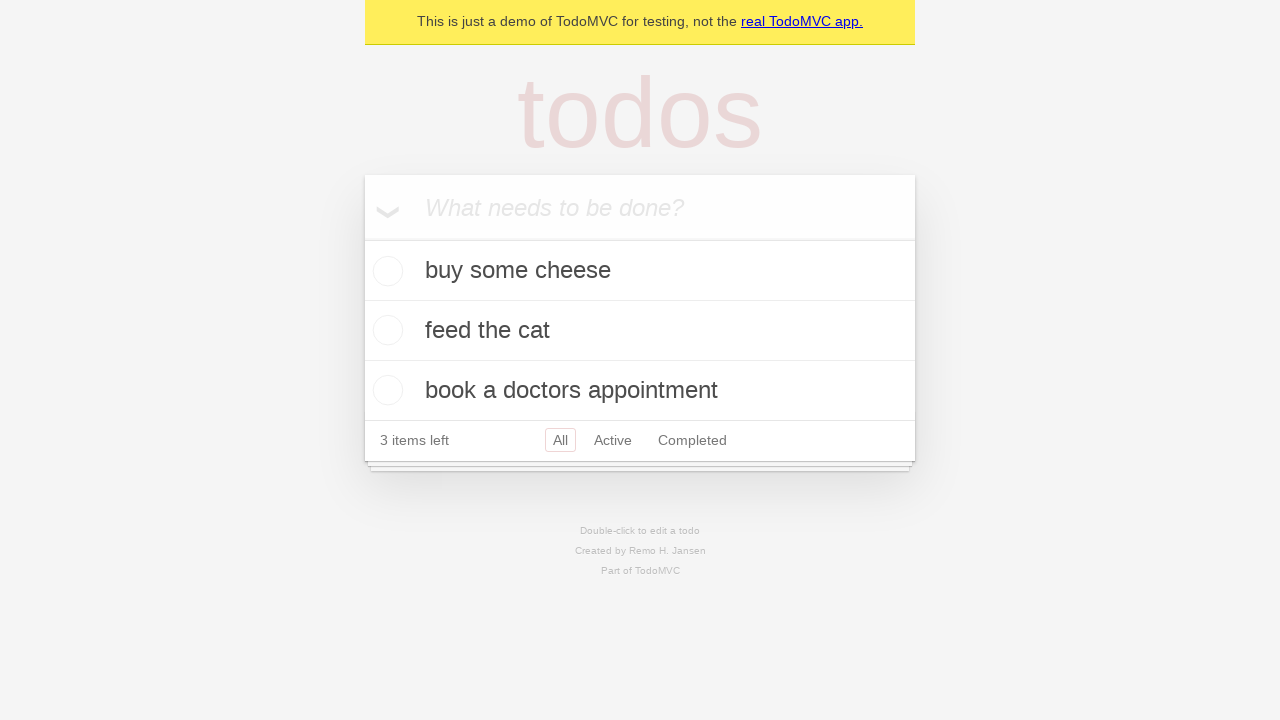

Retrieved all todo items
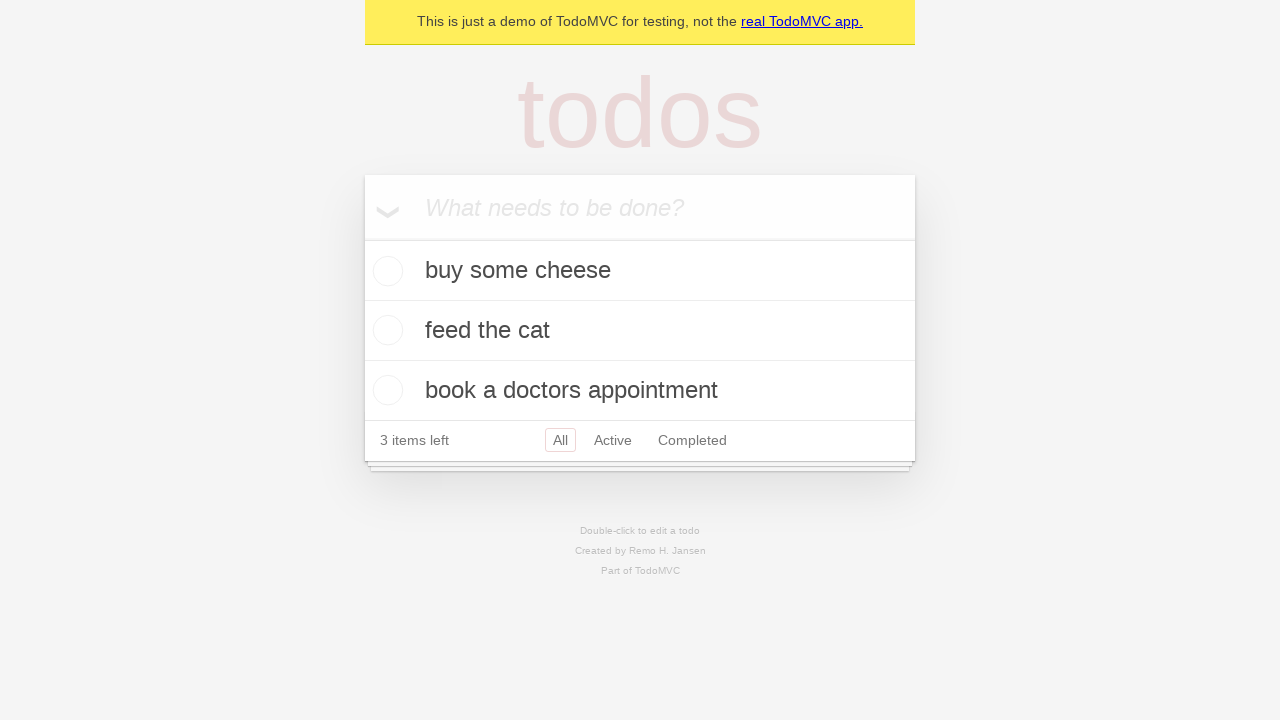

Double-clicked second todo item to enter edit mode at (640, 331) on internal:testid=[data-testid="todo-item"s] >> nth=1
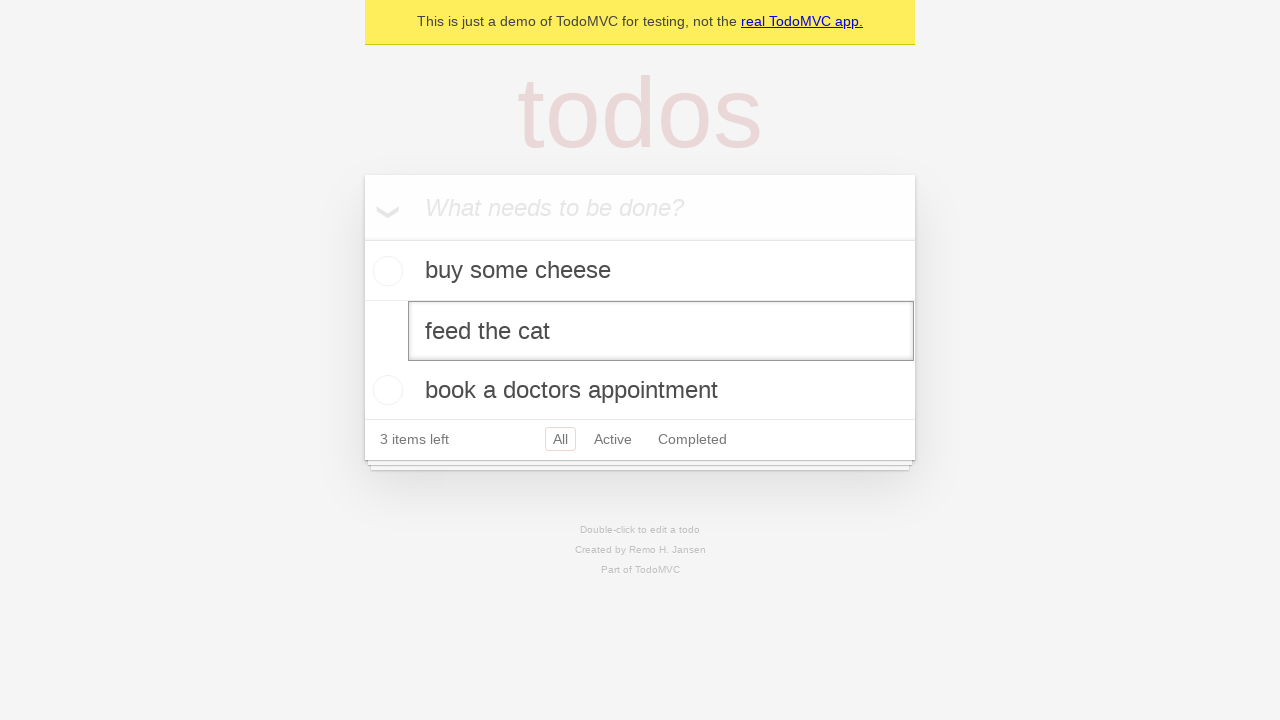

Filled edit textbox with 'buy some sausages' on internal:testid=[data-testid="todo-item"s] >> nth=1 >> internal:role=textbox[nam
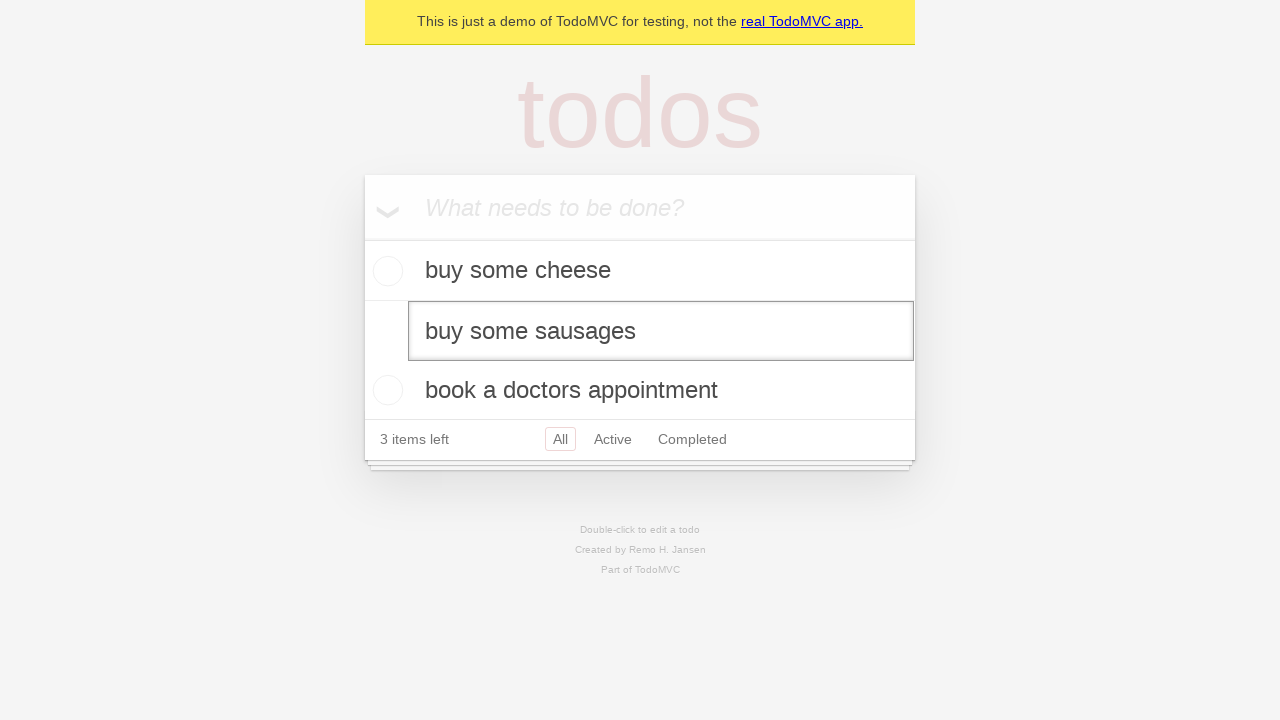

Pressed Escape key to cancel edit on internal:testid=[data-testid="todo-item"s] >> nth=1 >> internal:role=textbox[nam
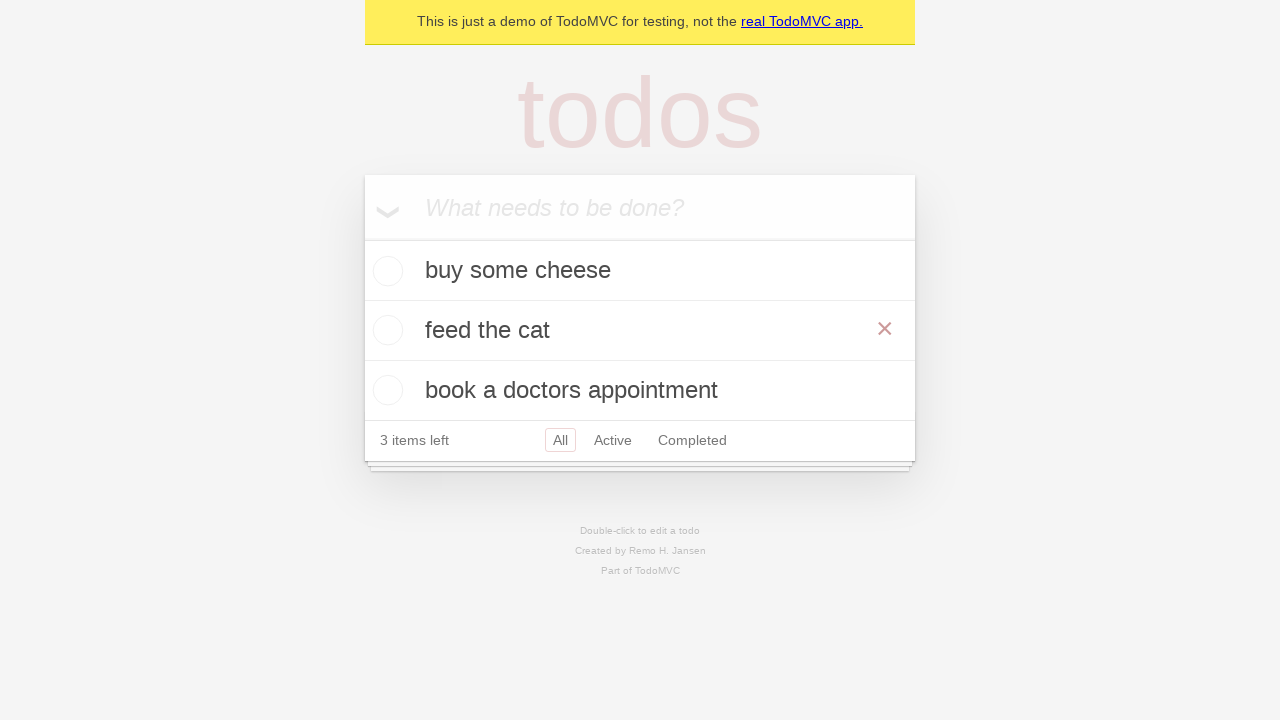

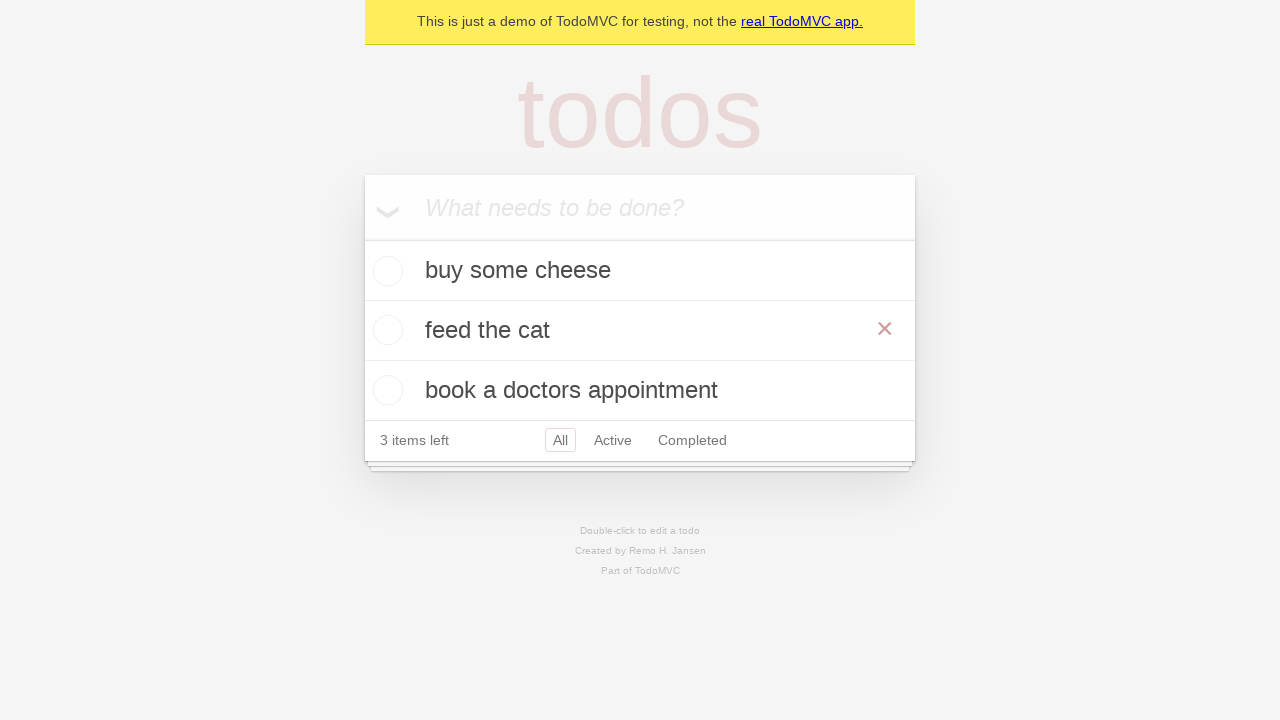